Navigates to Ajio e-commerce website and verifies the search input field is present on the page

Starting URL: https://www.ajio.com/

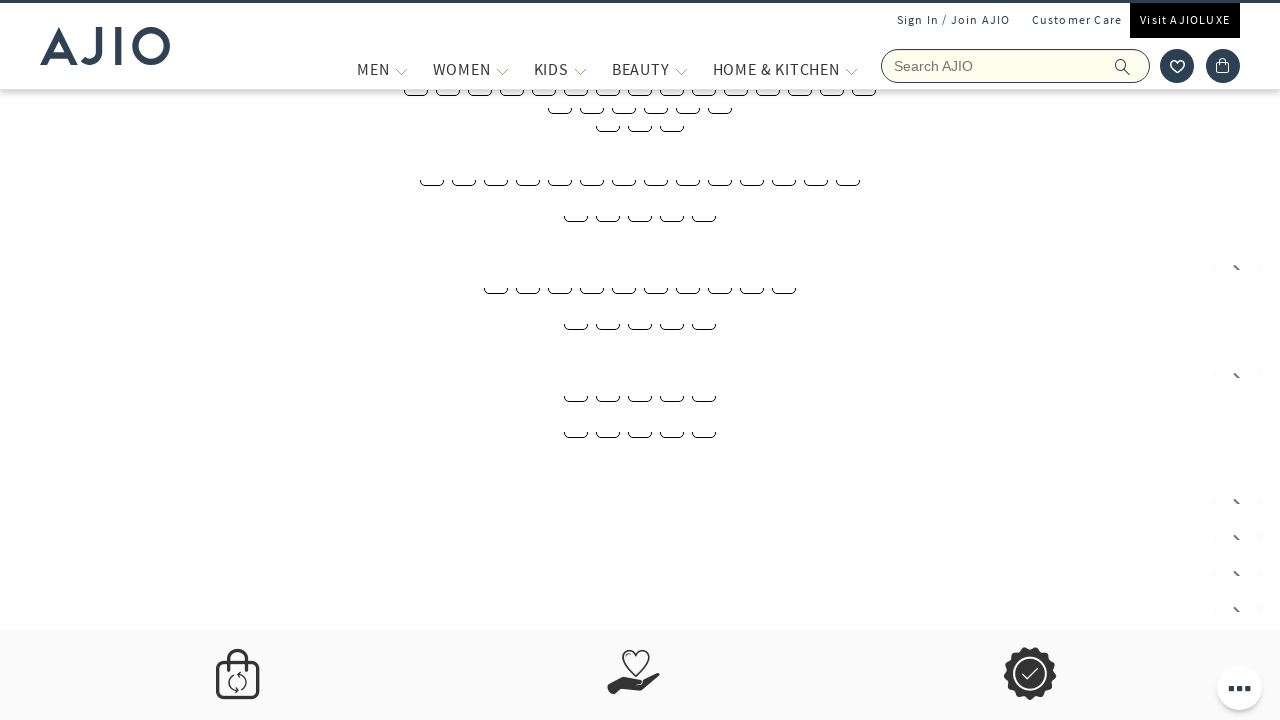

Navigated to Ajio e-commerce website
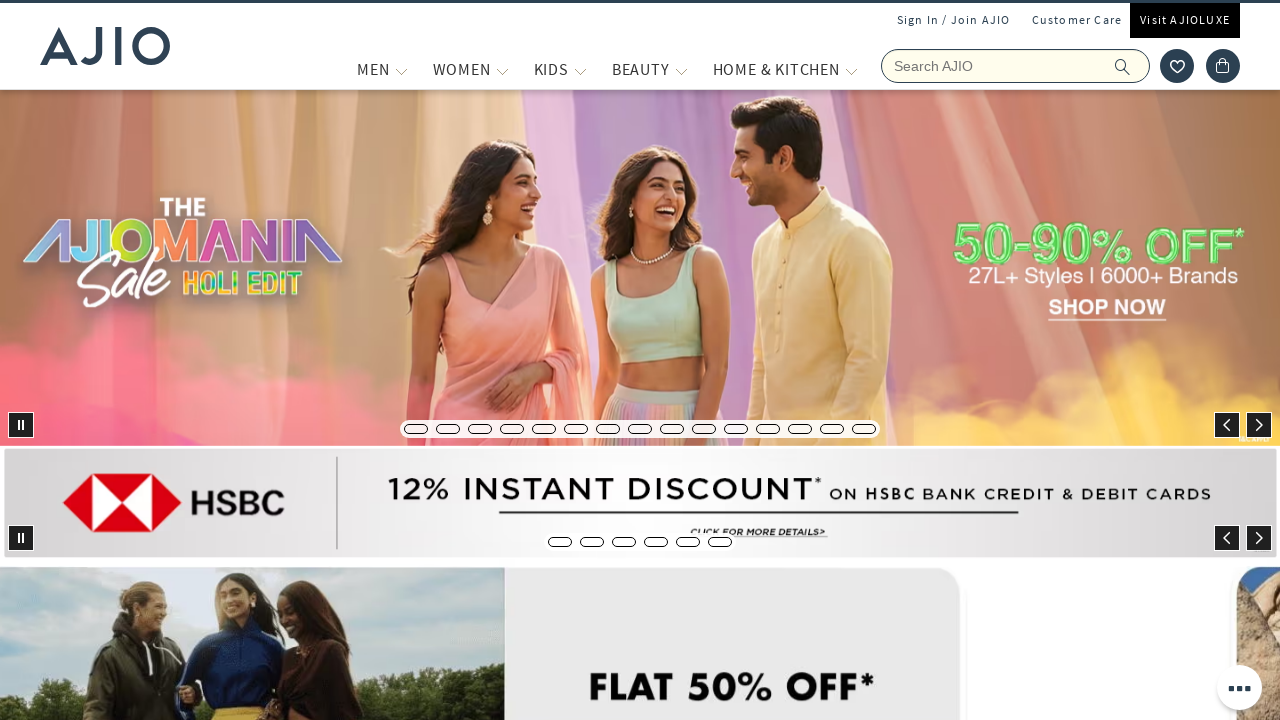

Search input field is present on the page
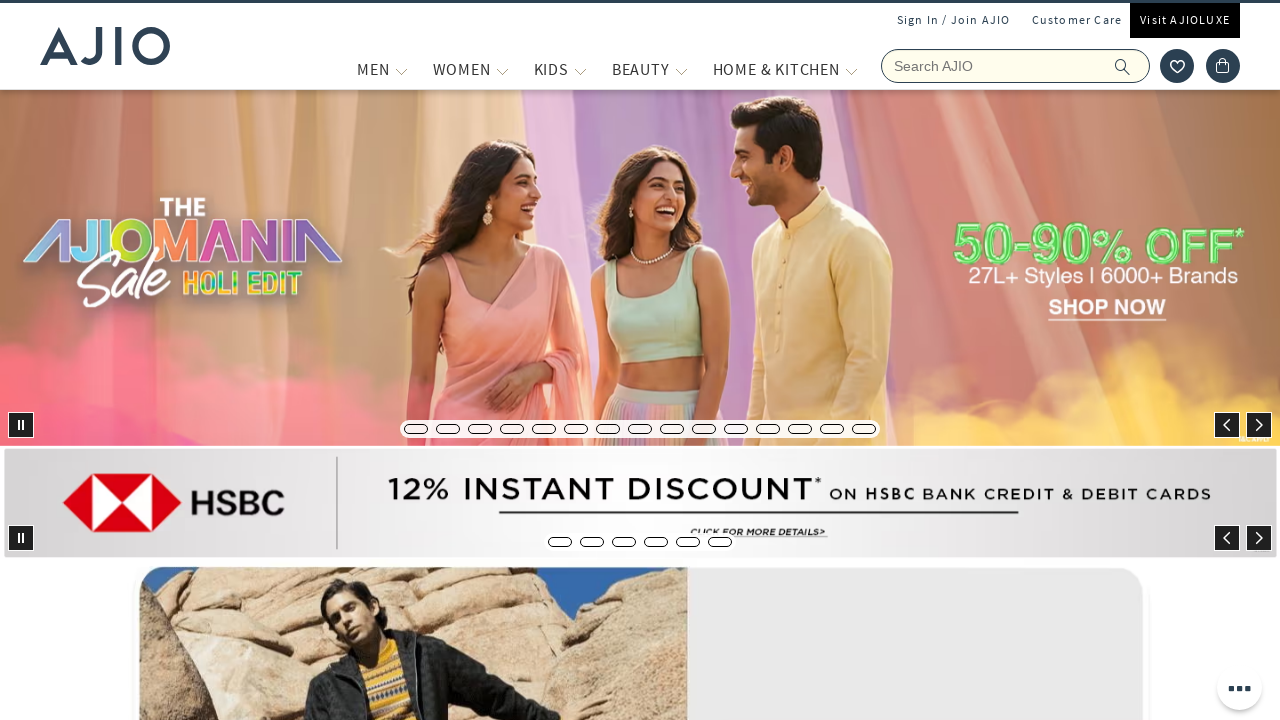

Verified that search input field is visible
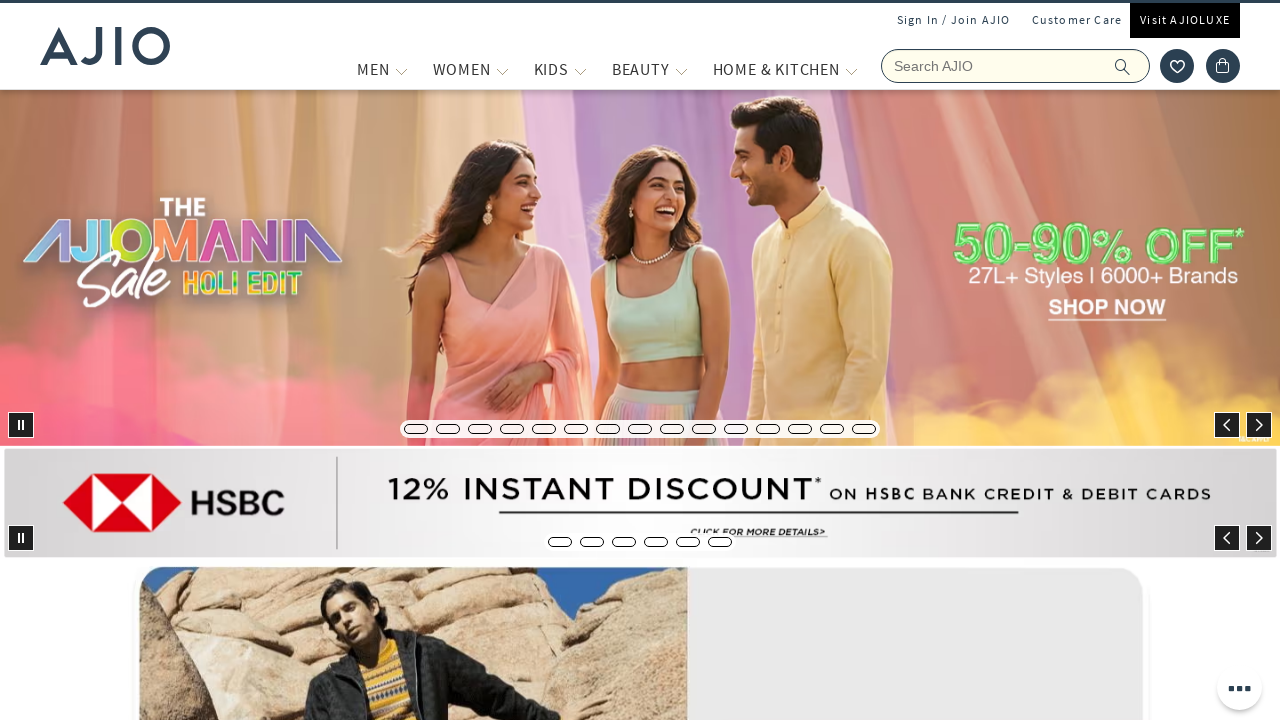

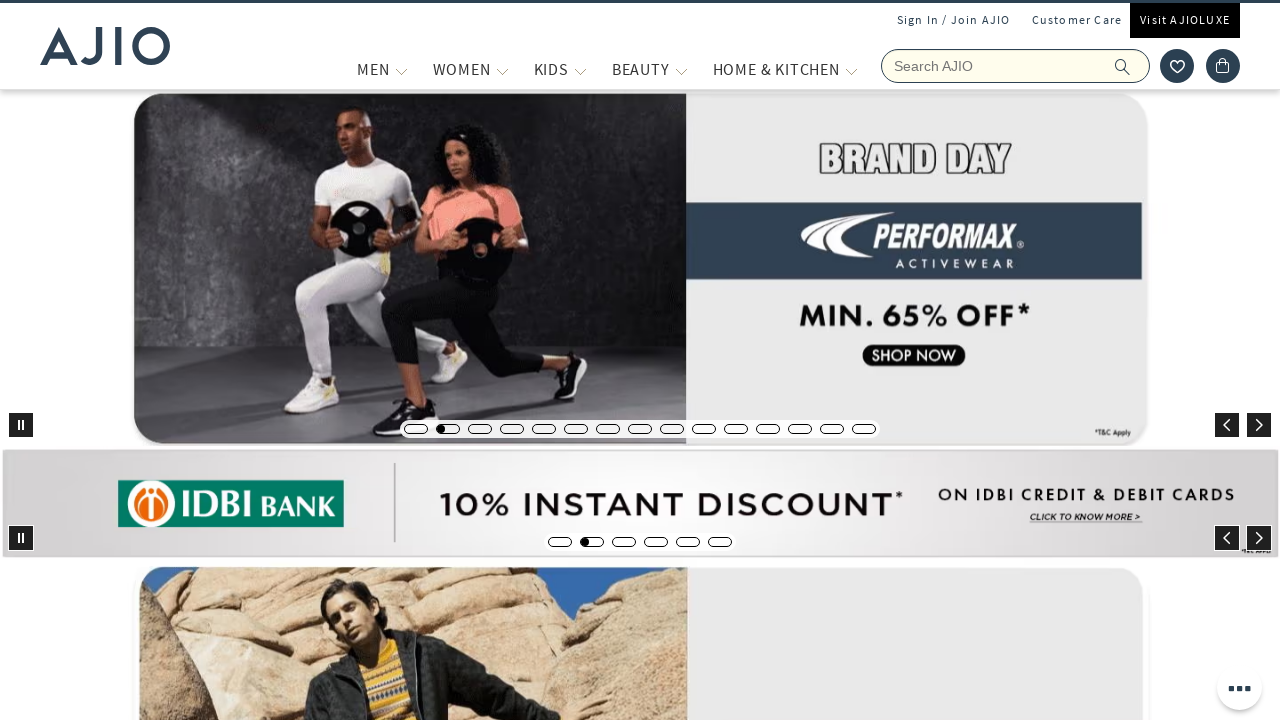